Tests nested iframe interaction by navigating through multiple levels of frames and verifying content

Starting URL: https://the-internet.herokuapp.com/

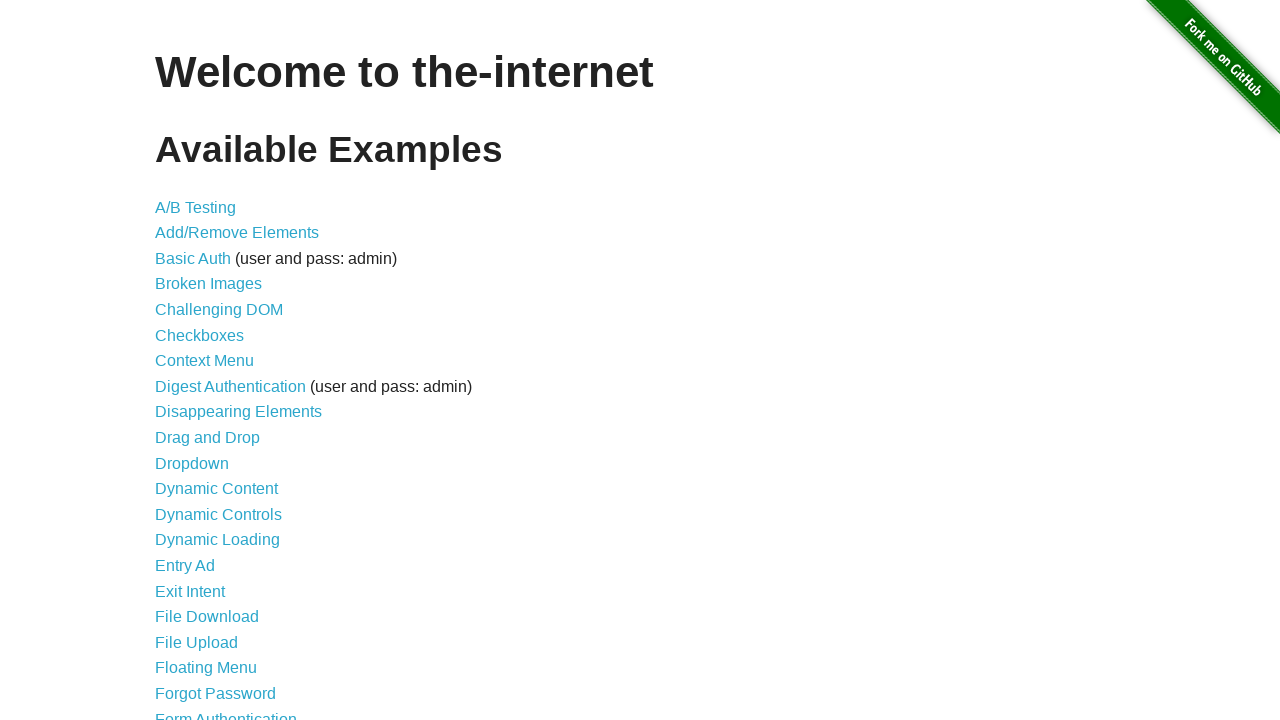

Clicked link to frames page at (182, 361) on [href="/frames"]
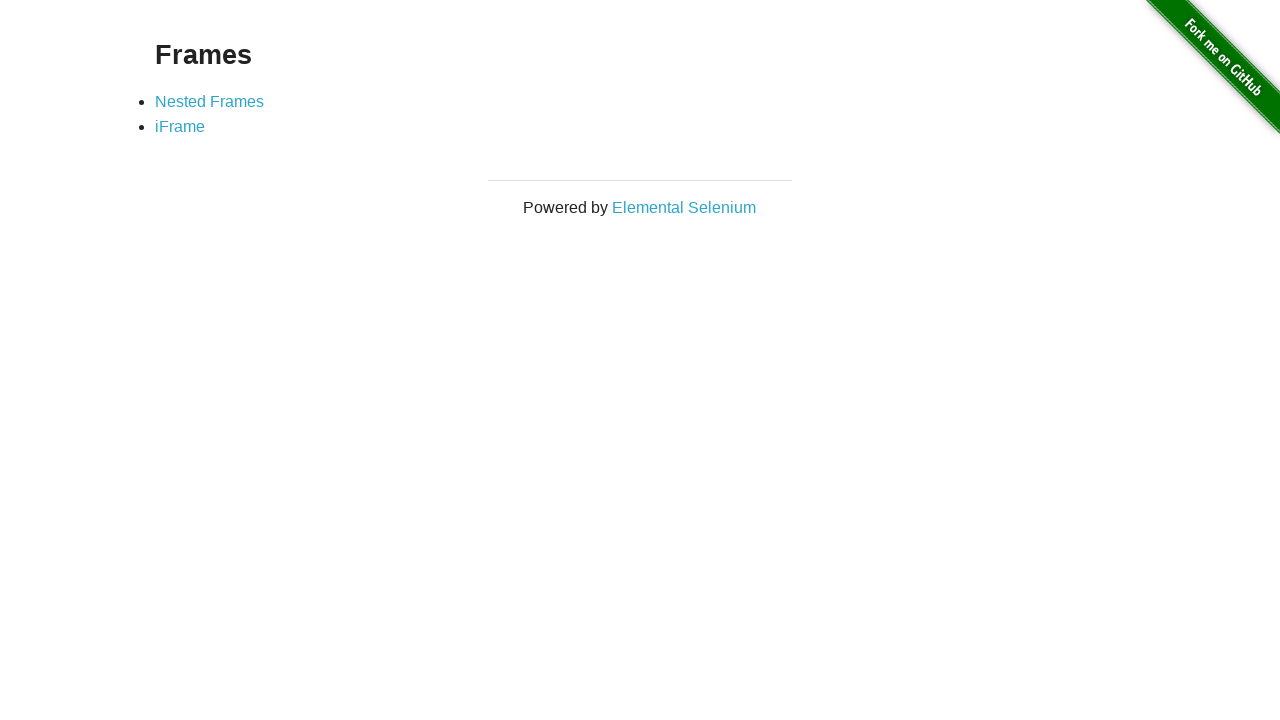

Clicked link to nested frames page at (210, 101) on [href="/nested_frames"]
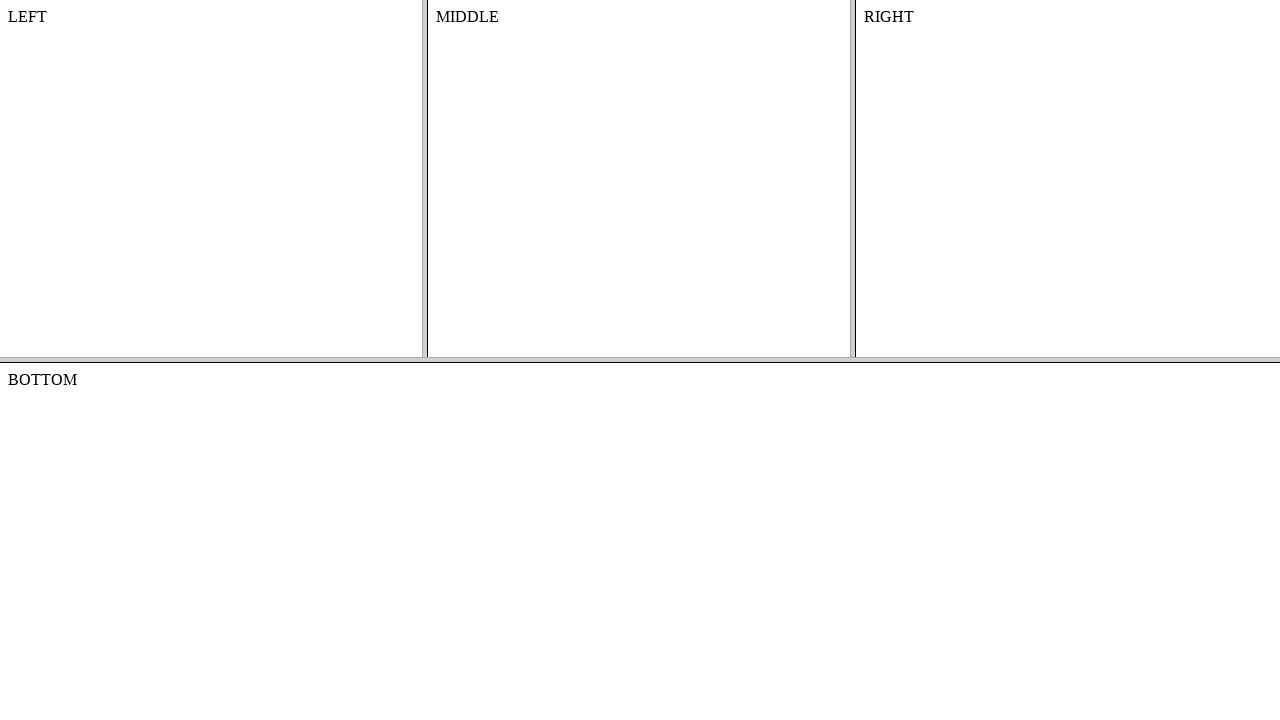

Located top-level frame with name 'frame-top'
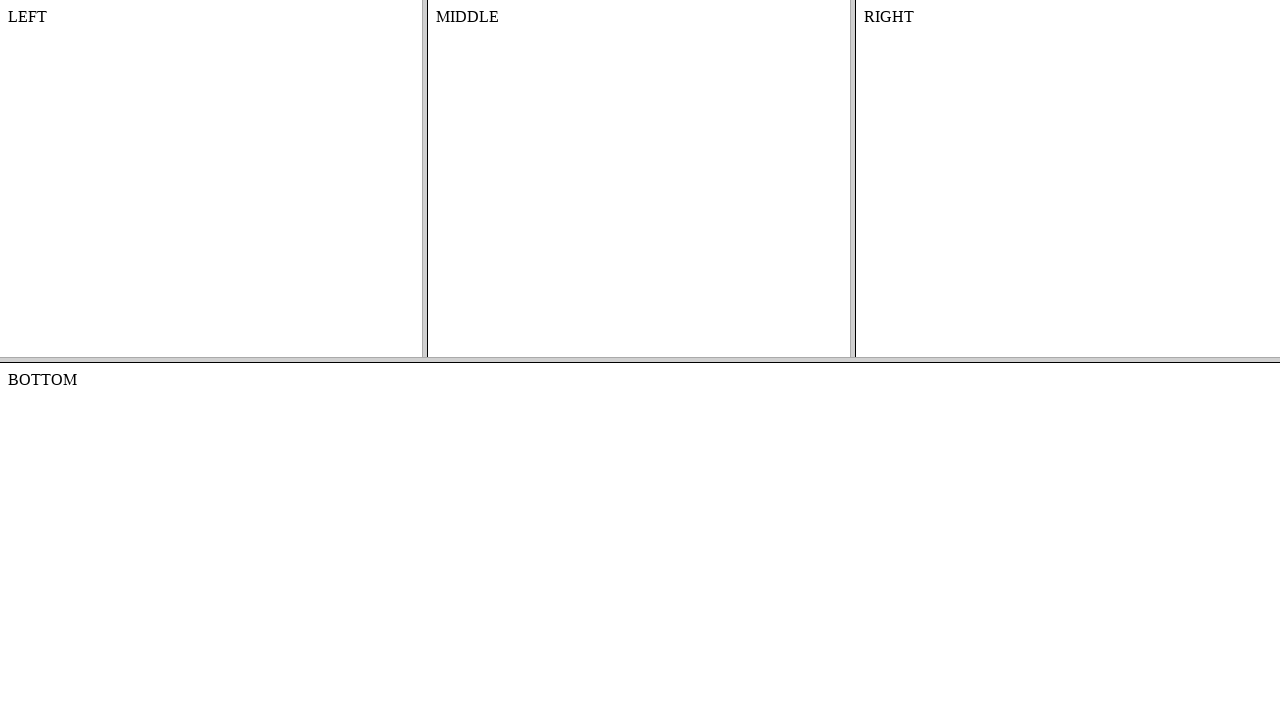

Located nested frame with name 'frame-right' inside top frame
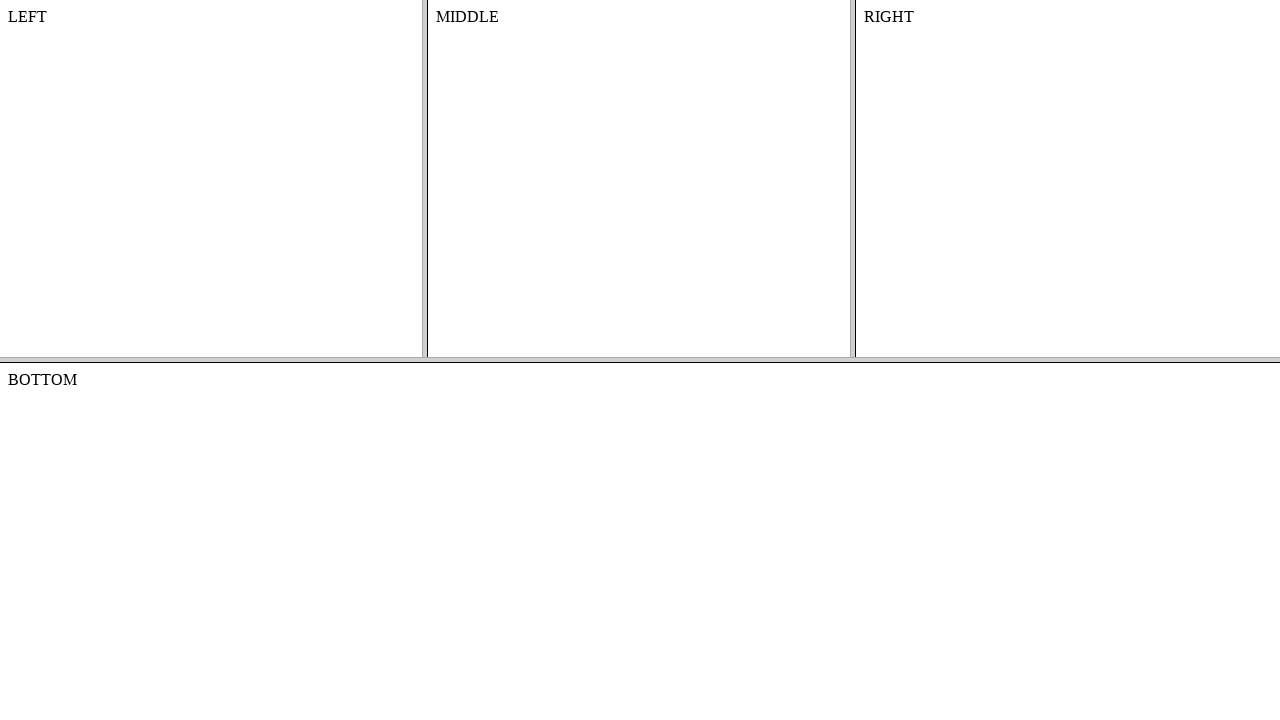

Verified 'RIGHT' text is visible in the right nested frame
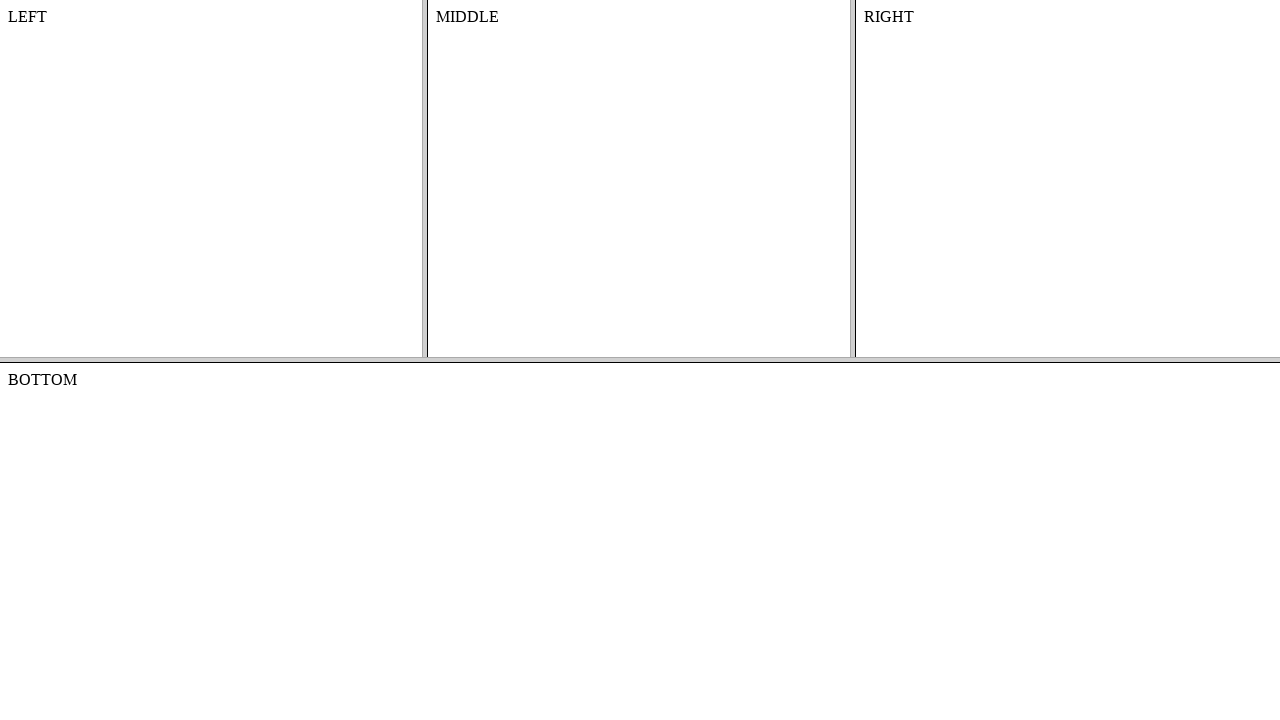

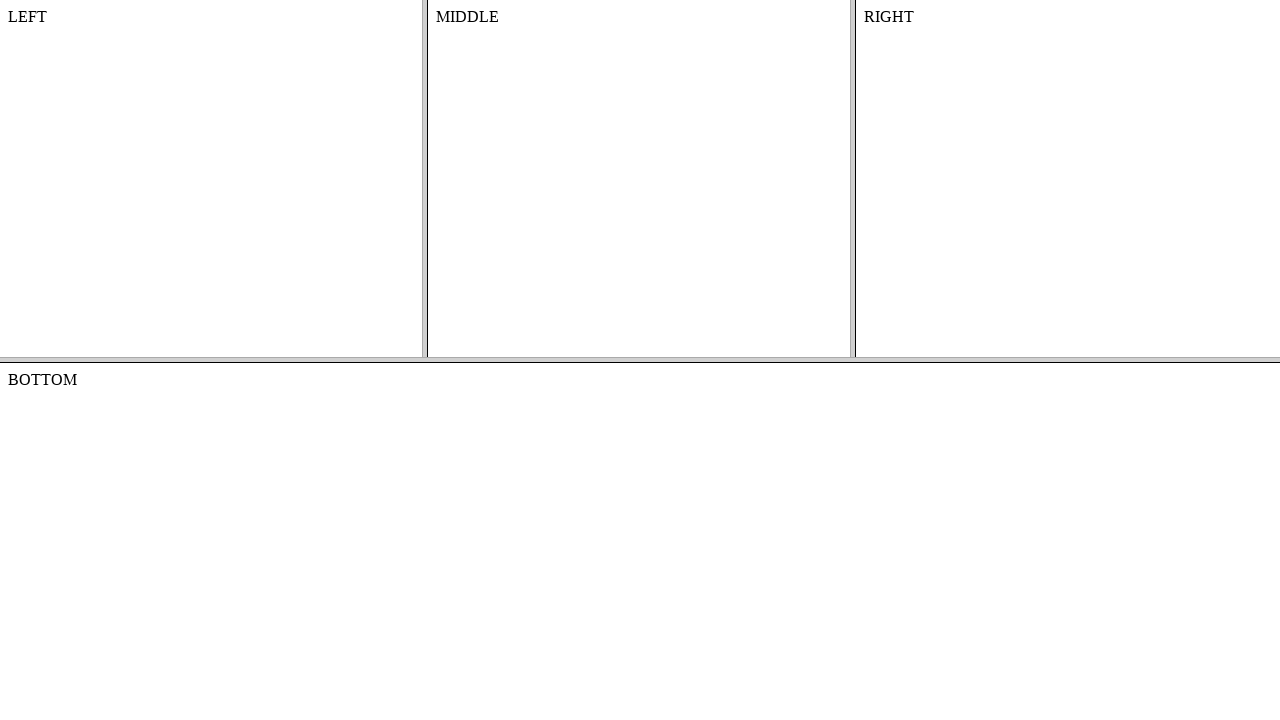